Tests a jQuery combo tree dropdown component by clicking to open the dropdown, then iterating through the options to find and select "choice 6 2 3".

Starting URL: https://www.jqueryscript.net/demo/Drop-Down-Combo-Tree/

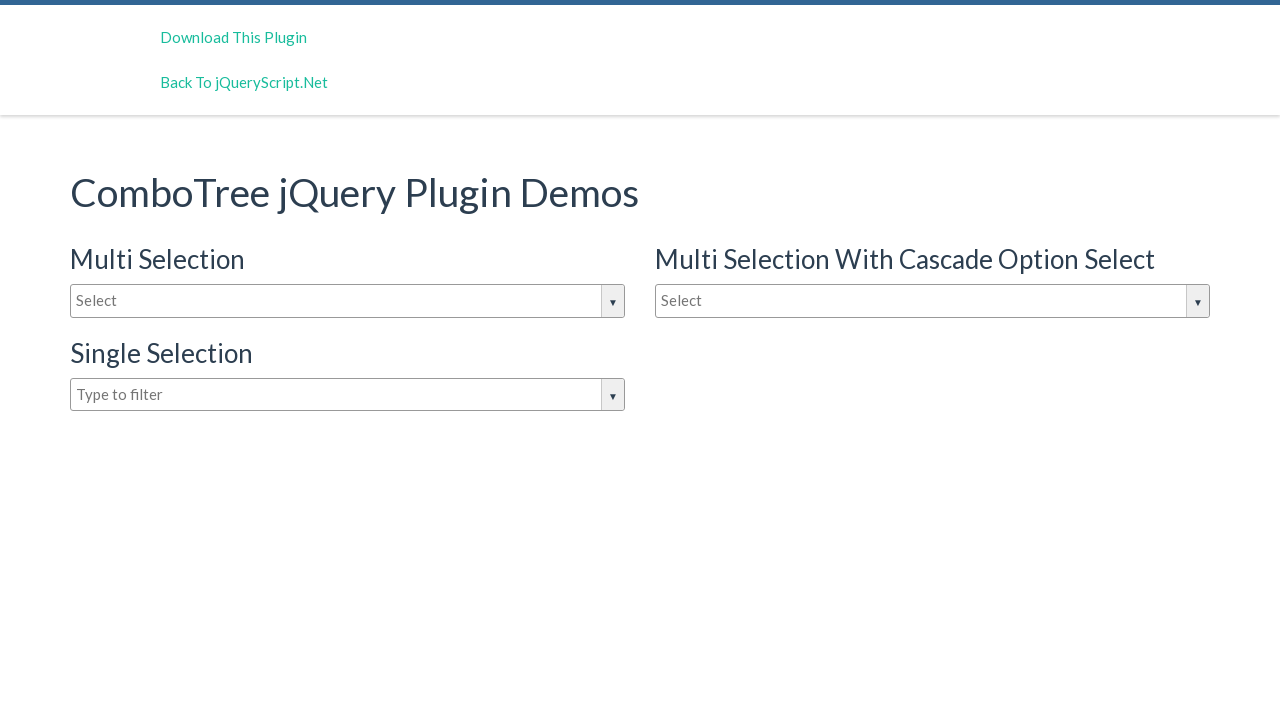

Clicked on dropdown input box to open the jQuery combo tree at (348, 301) on #justAnInputBox
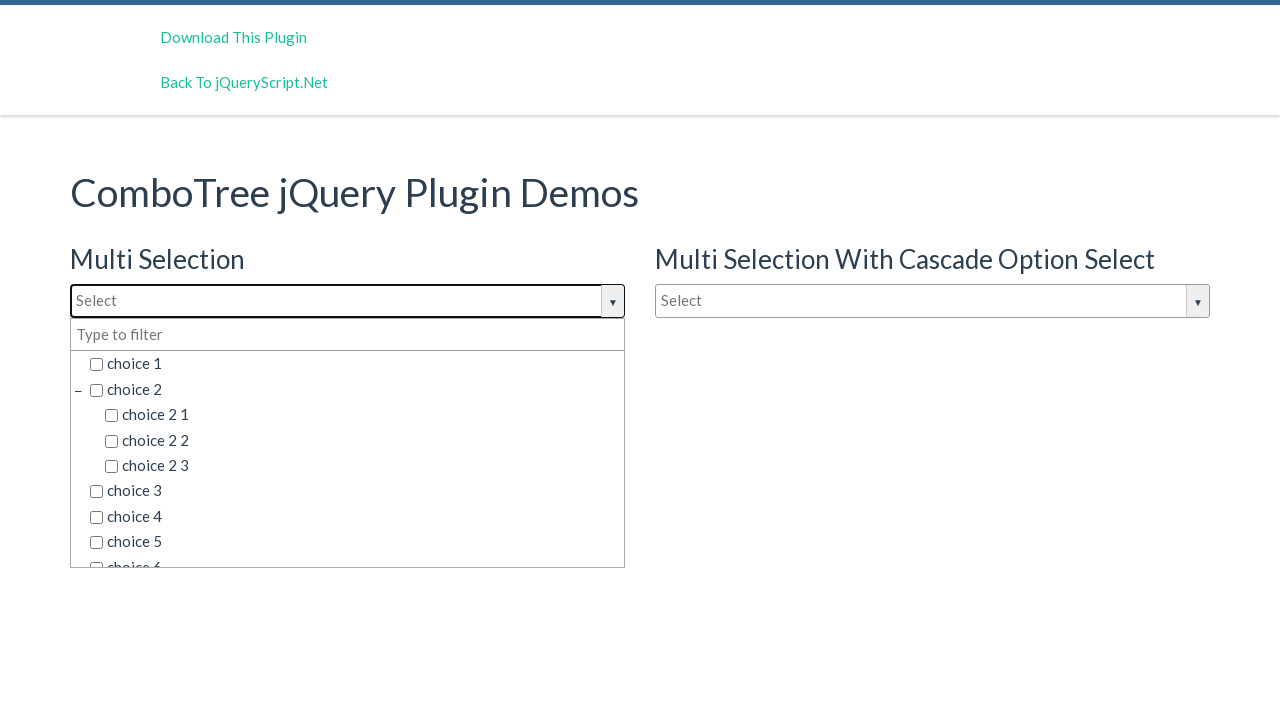

Dropdown options became visible
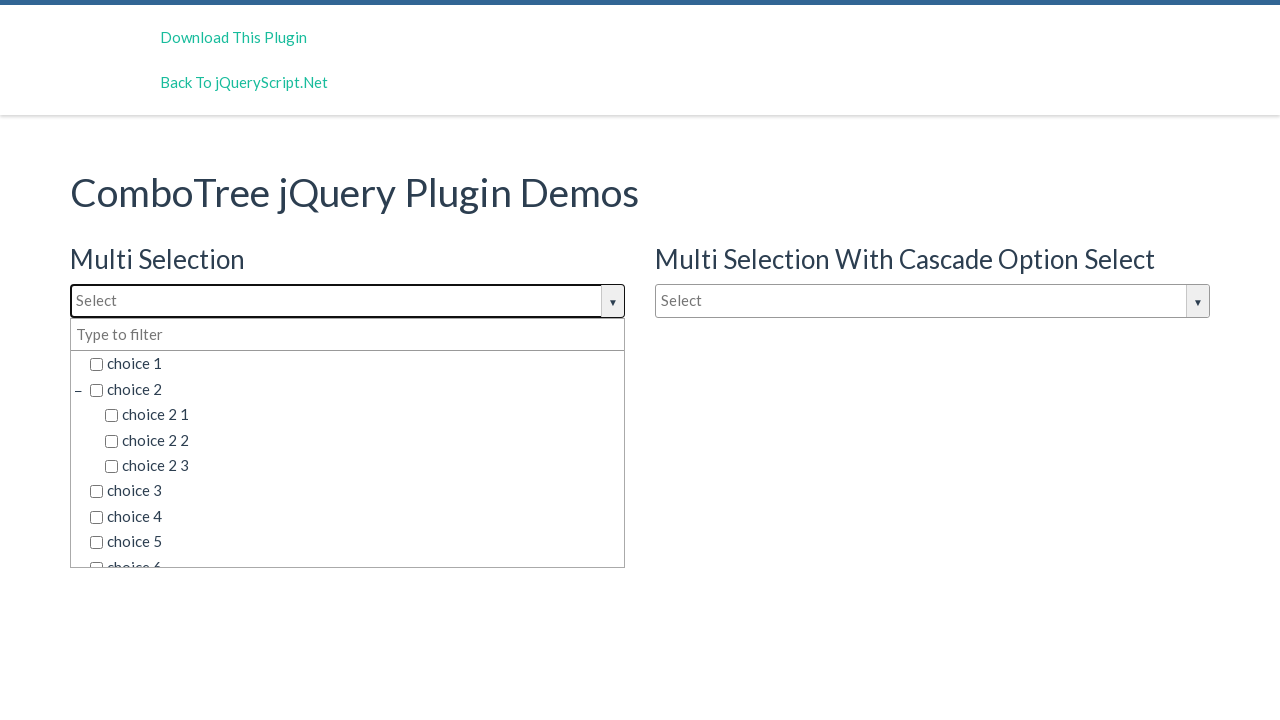

Found and clicked on 'choice 6 2 3' option at (370, 529) on span.comboTreeItemTitle >> nth=13
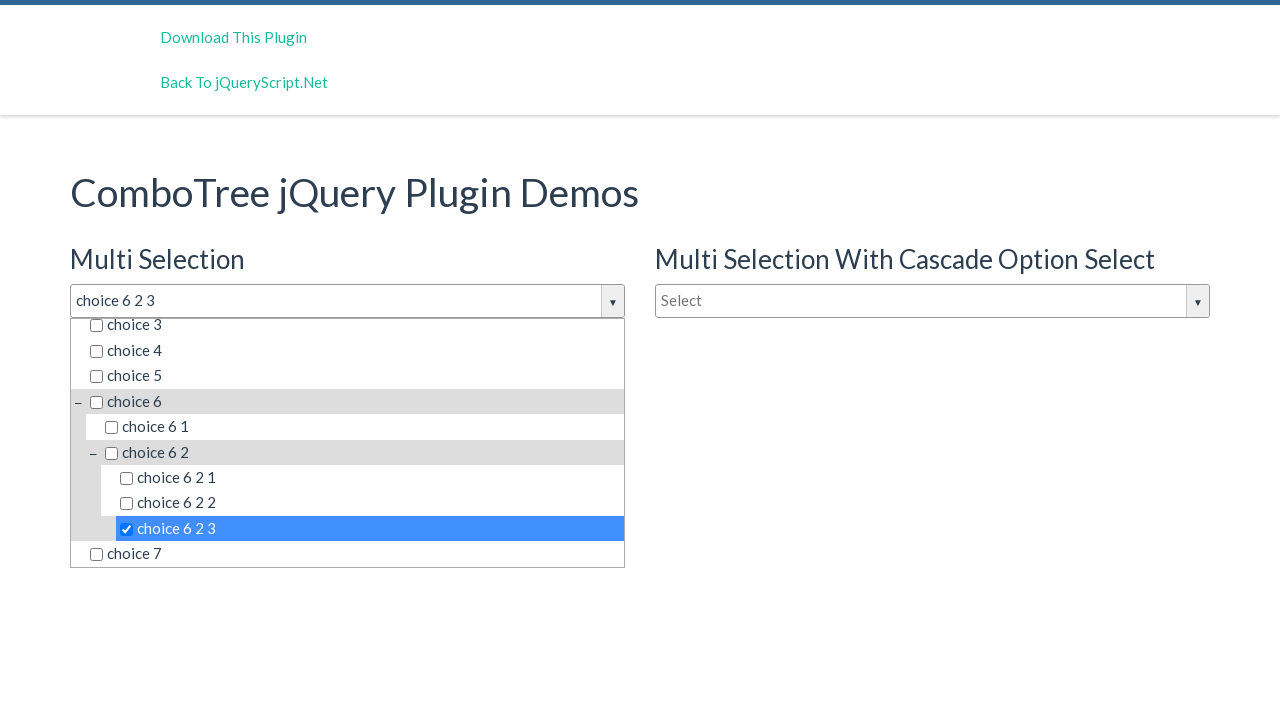

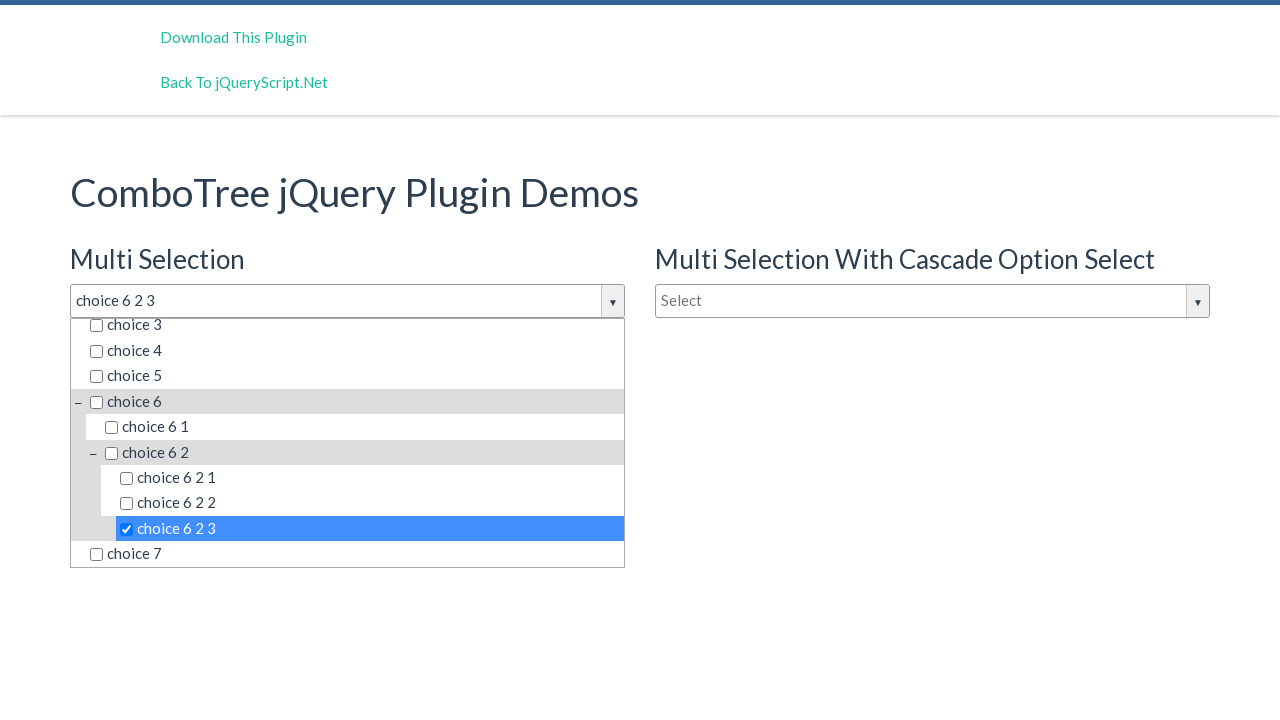